Tests drag and drop functionality by dragging an element and dropping it onto a target area on the jQuery UI demo page

Starting URL: https://jqueryui.com/droppable/

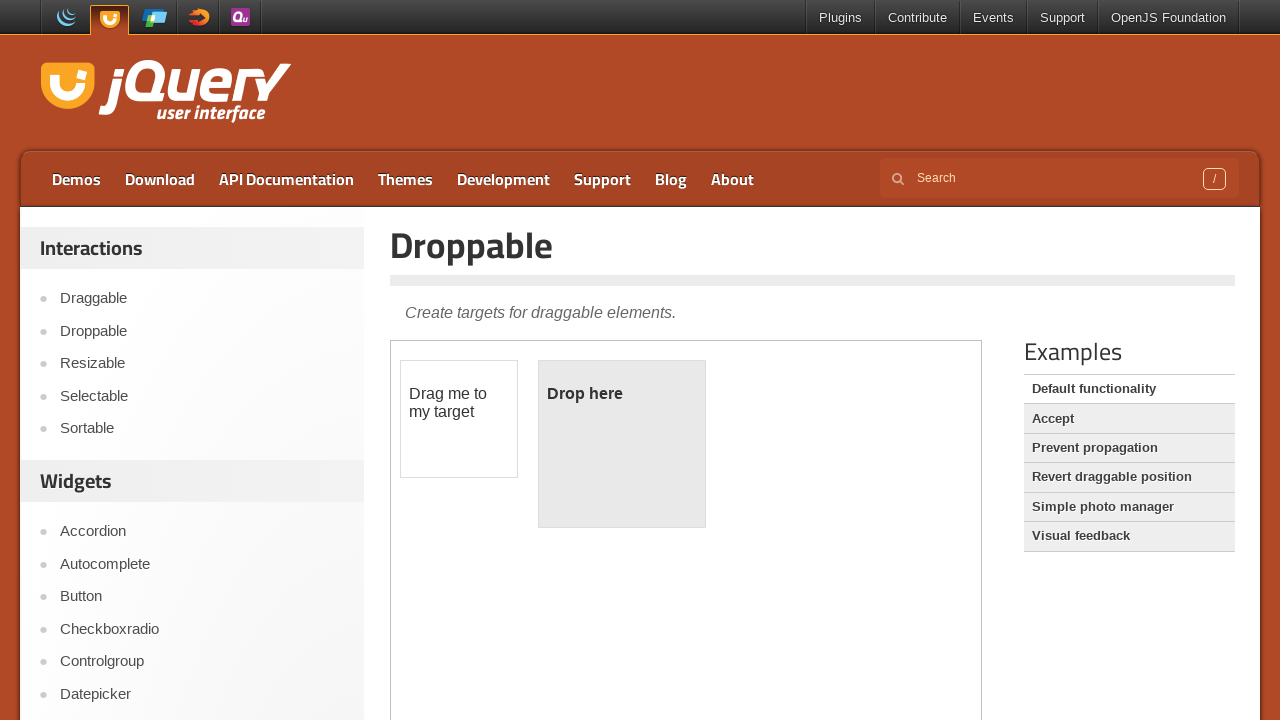

Located iframe containing the drag and drop demo
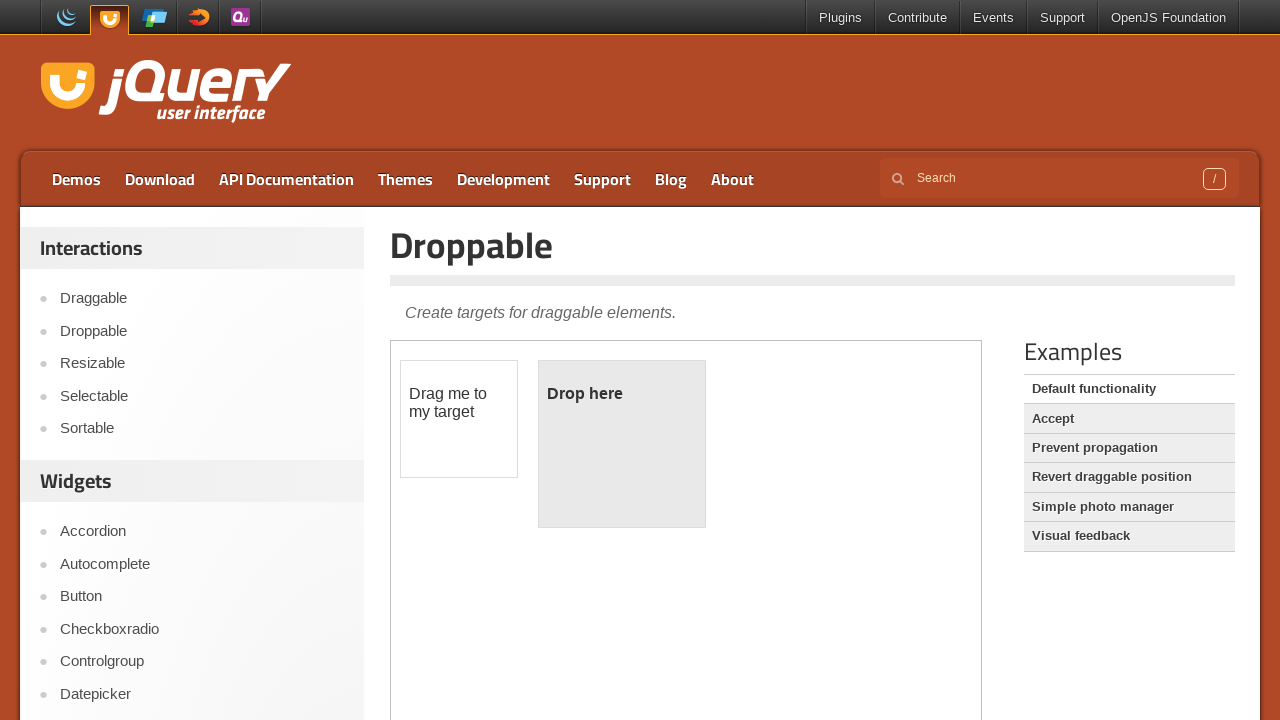

Located draggable element with ID 'draggable'
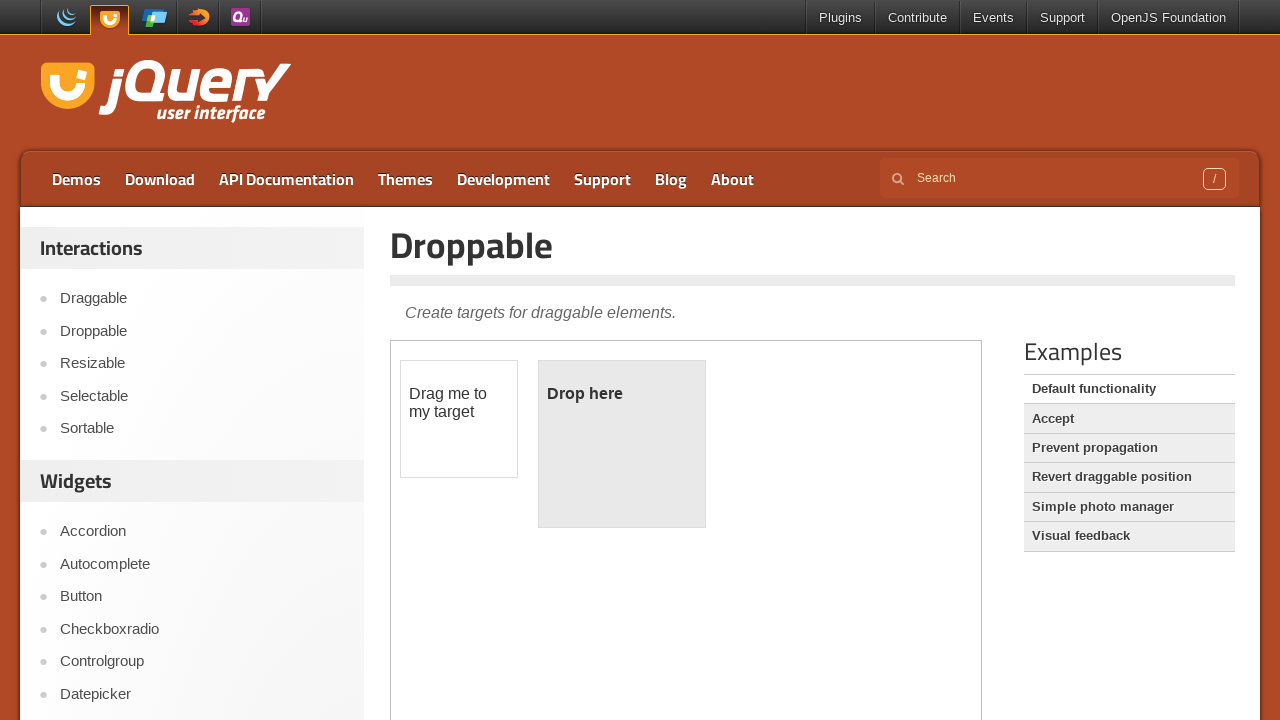

Located droppable target element with ID 'droppable'
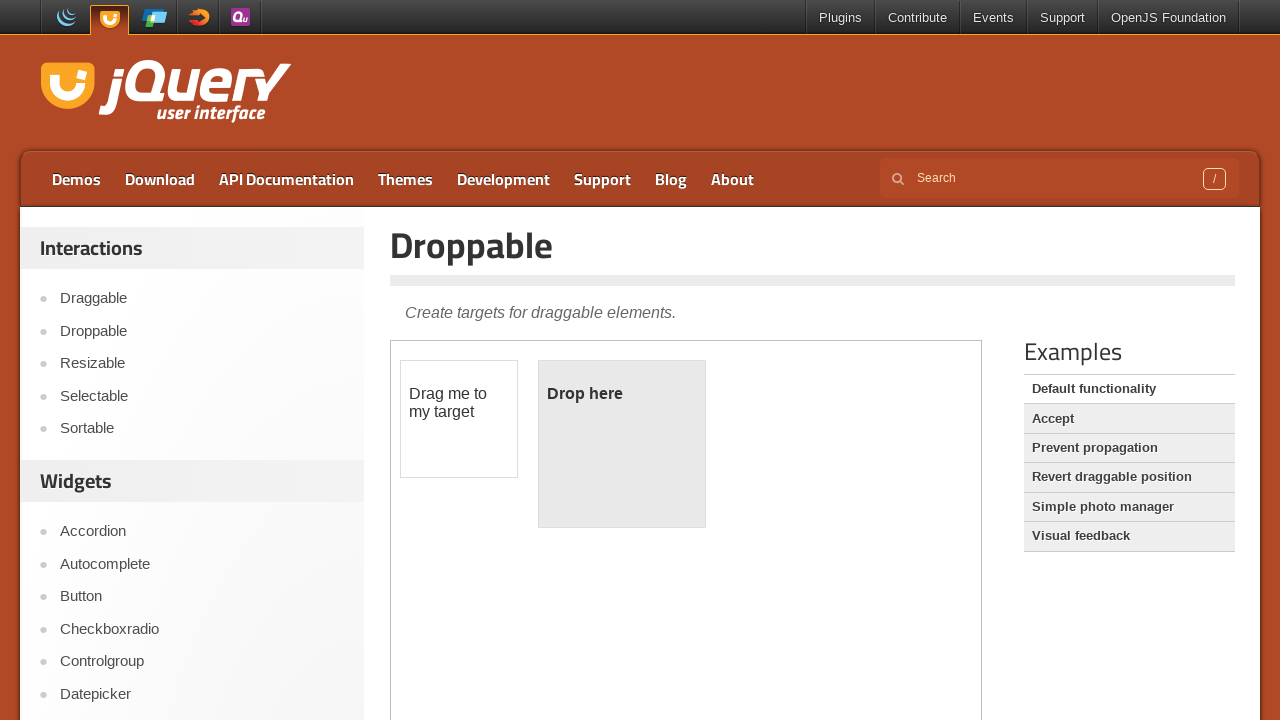

Dragged element onto droppable target area at (622, 444)
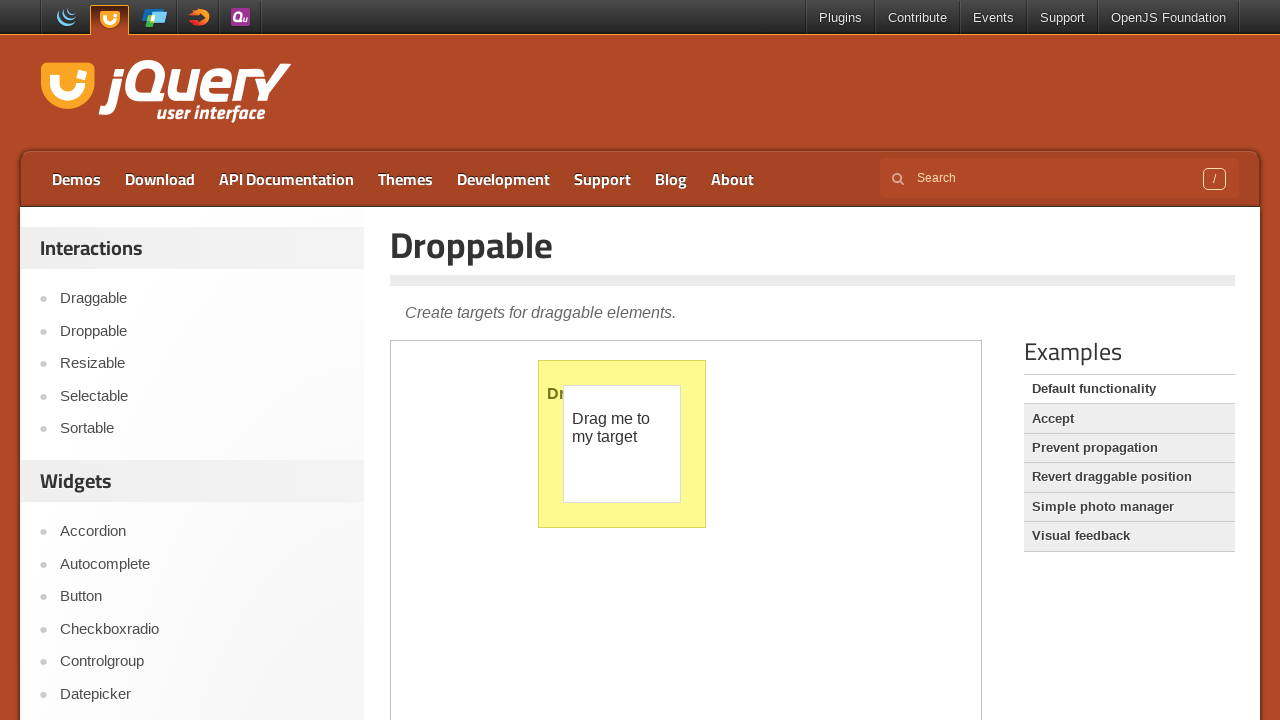

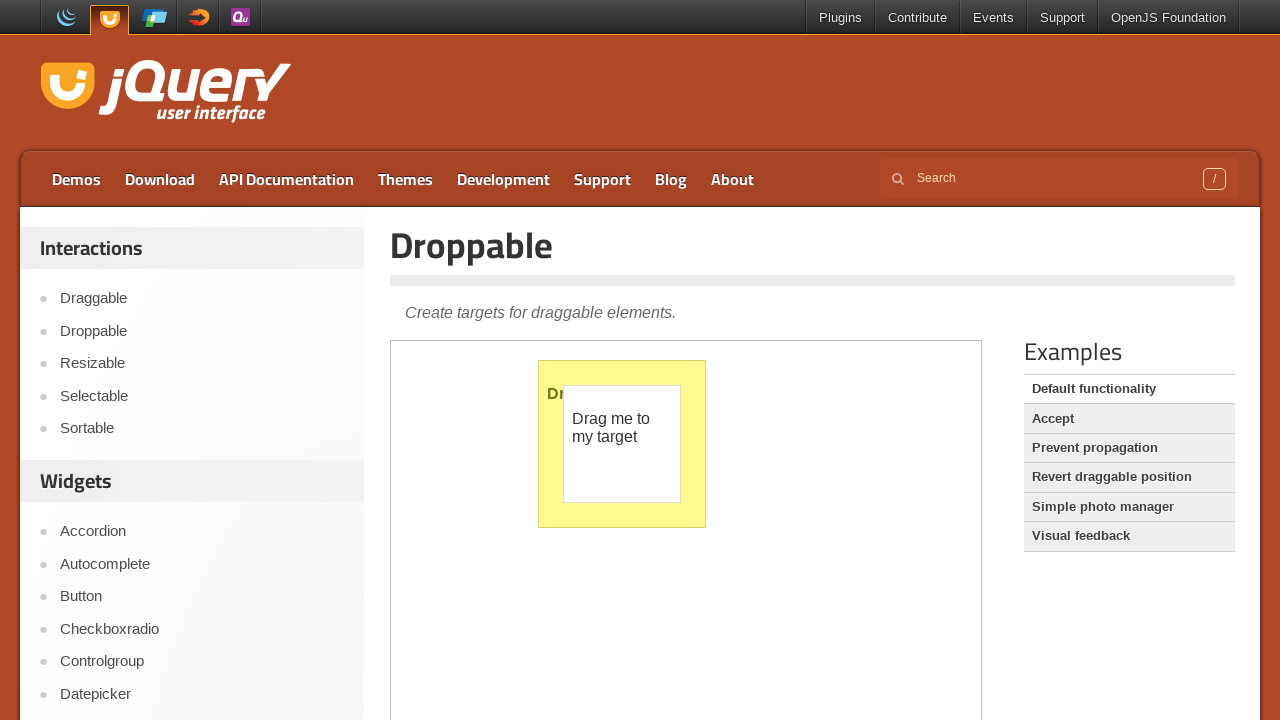